Tests checkbox functionality by selecting the first checkbox if not already selected, and deselecting the second checkbox if it is selected, then verifying their states.

Starting URL: https://the-internet.herokuapp.com/checkboxes

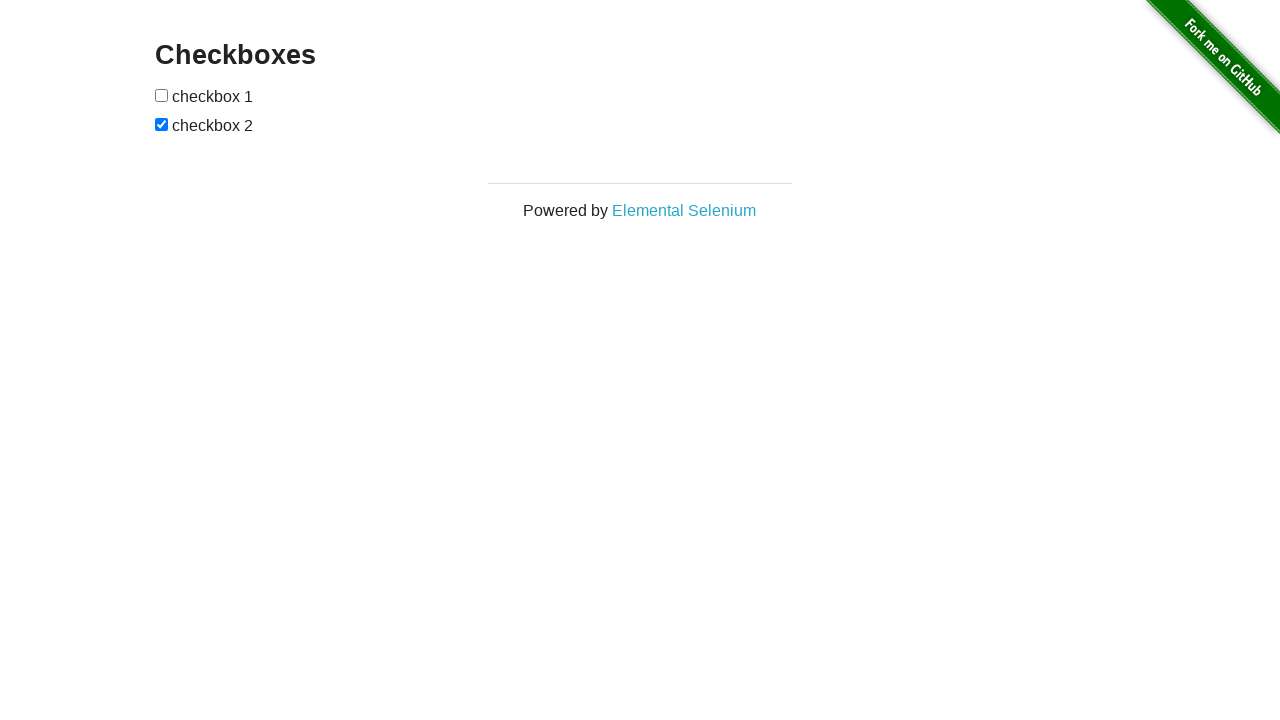

Located first checkbox element
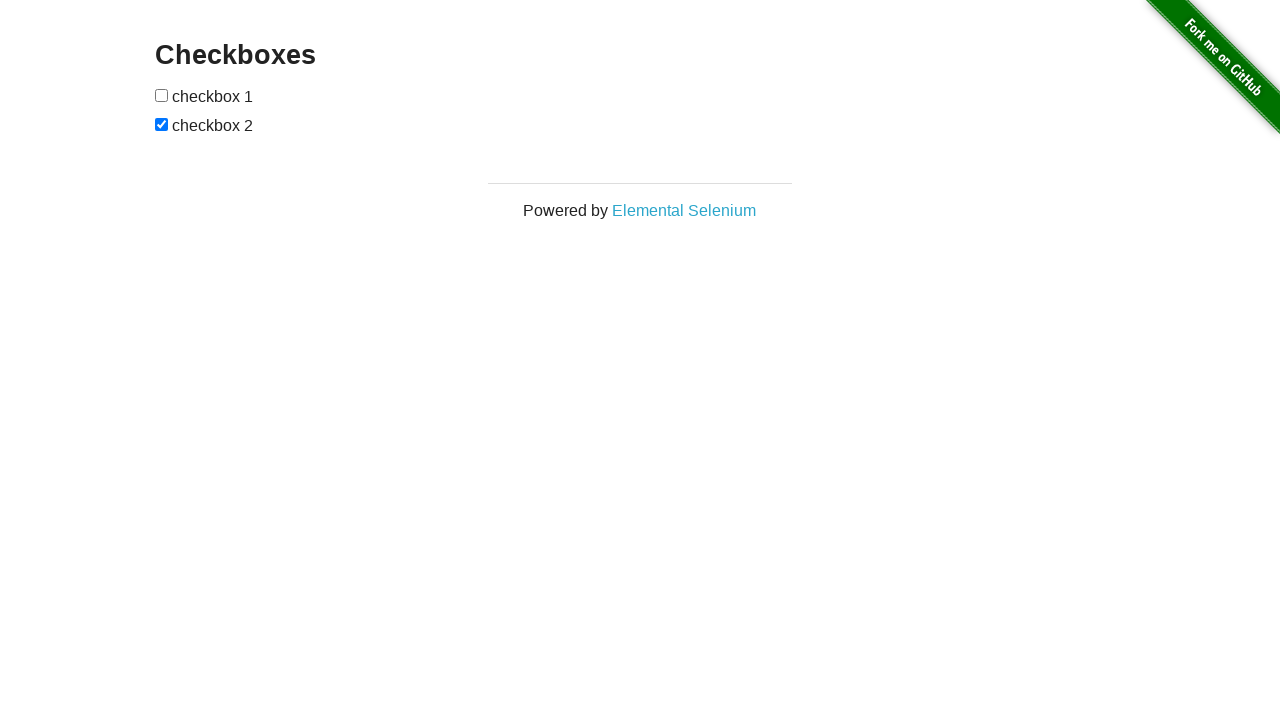

Clicked first checkbox to select it at (162, 95) on [type=checkbox]:nth-of-type(1)
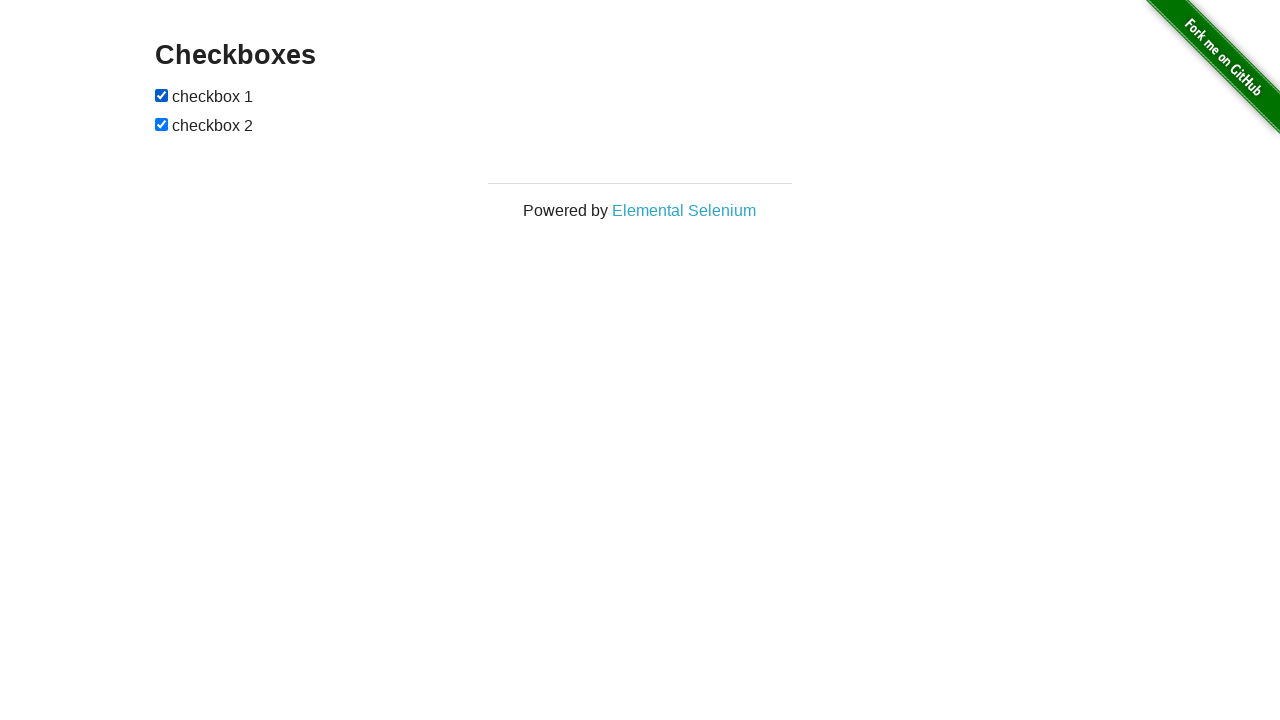

Verified first checkbox is now checked
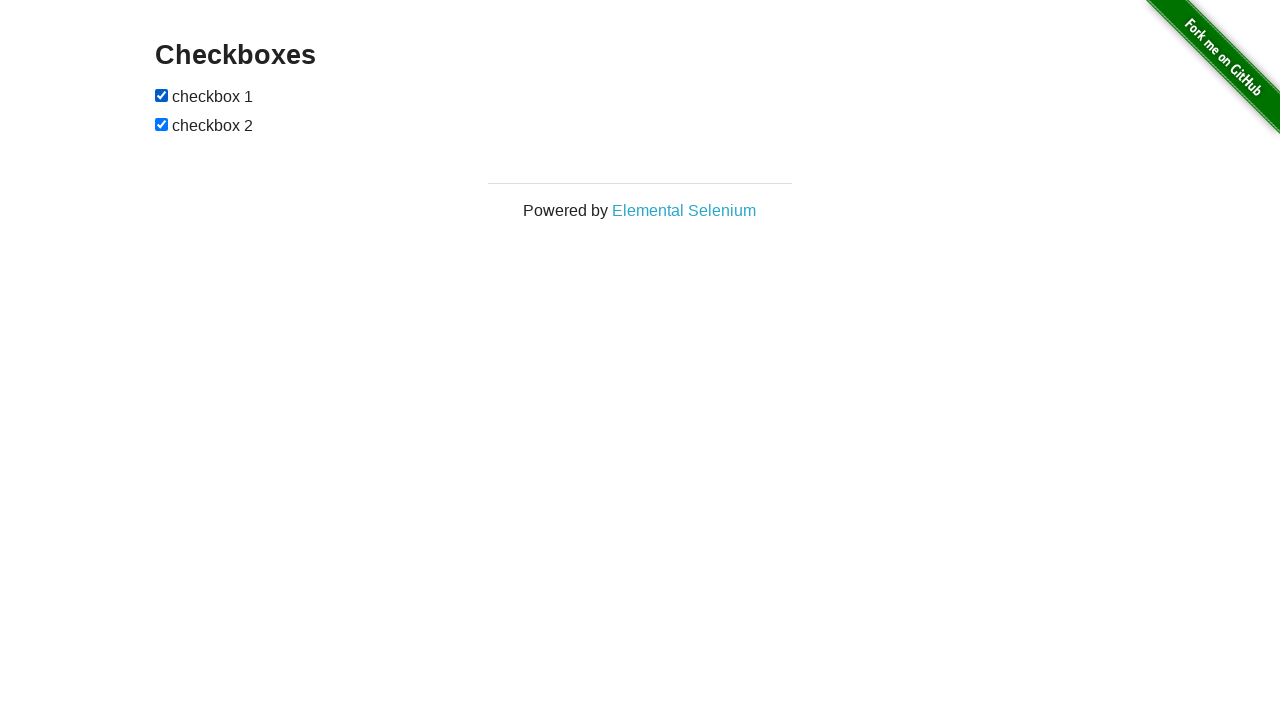

Located second checkbox element
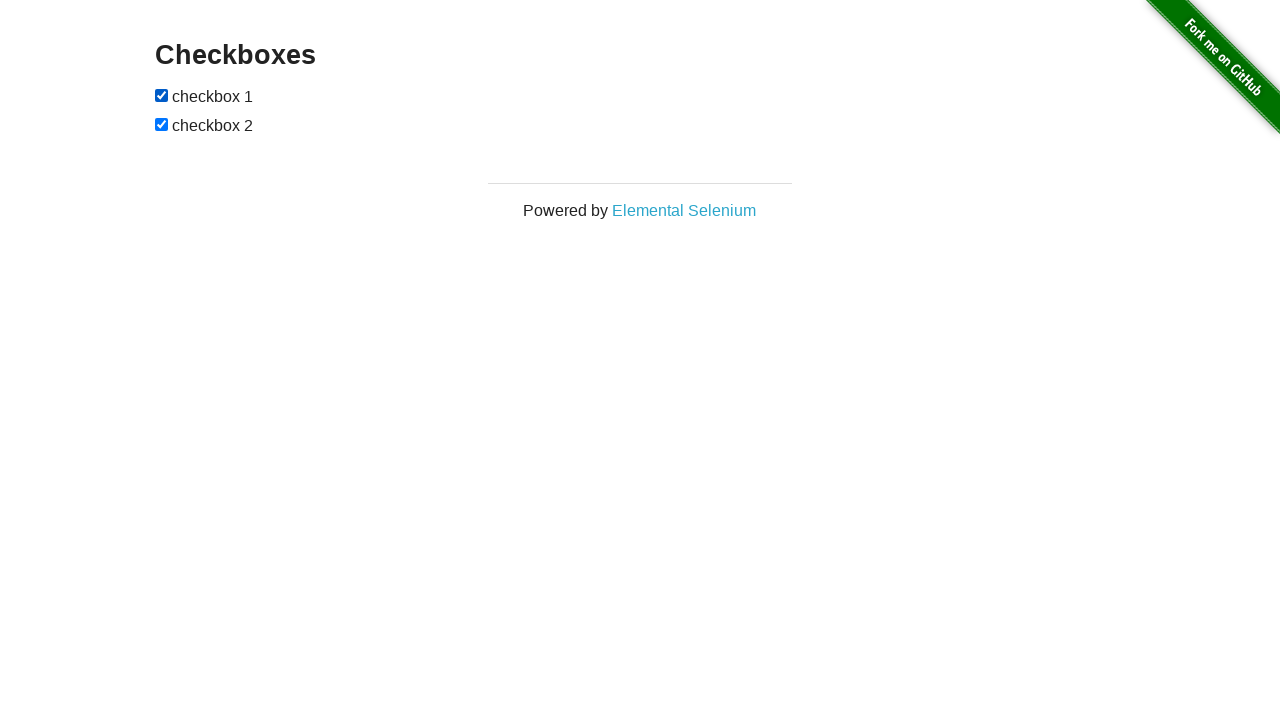

Clicked second checkbox to deselect it at (162, 124) on [type=checkbox]:nth-of-type(2)
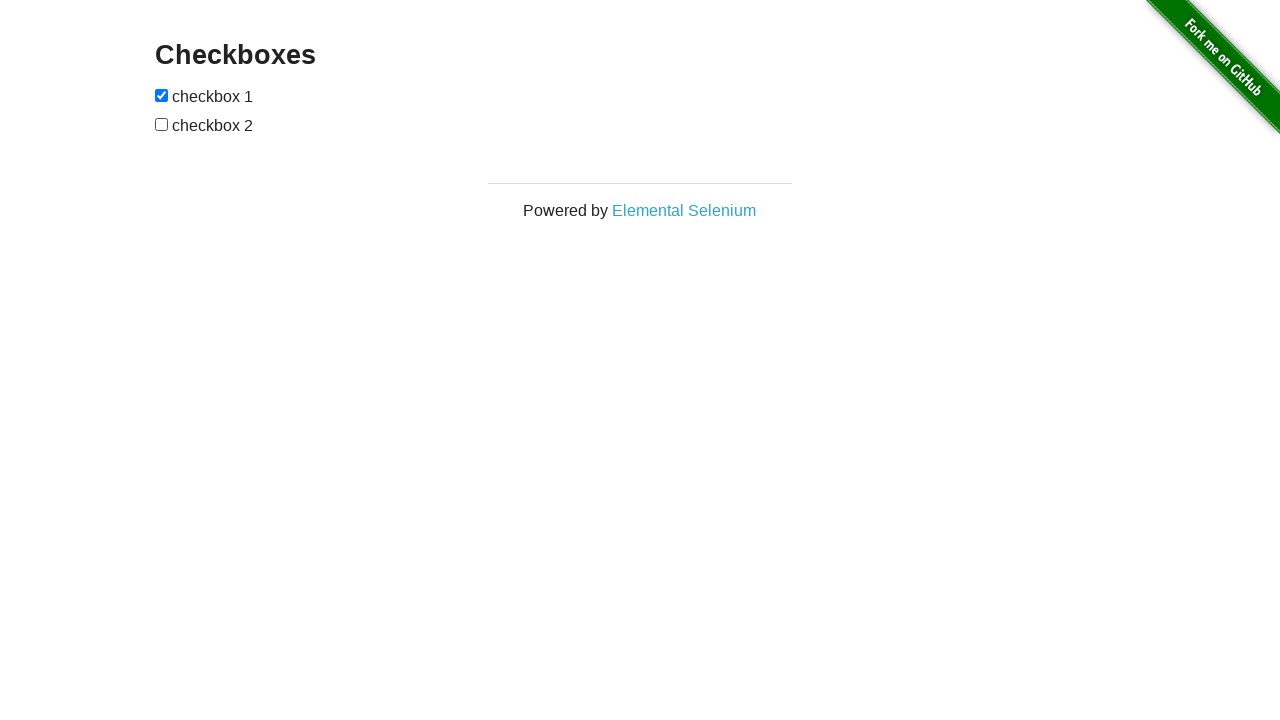

Verified second checkbox is now unchecked
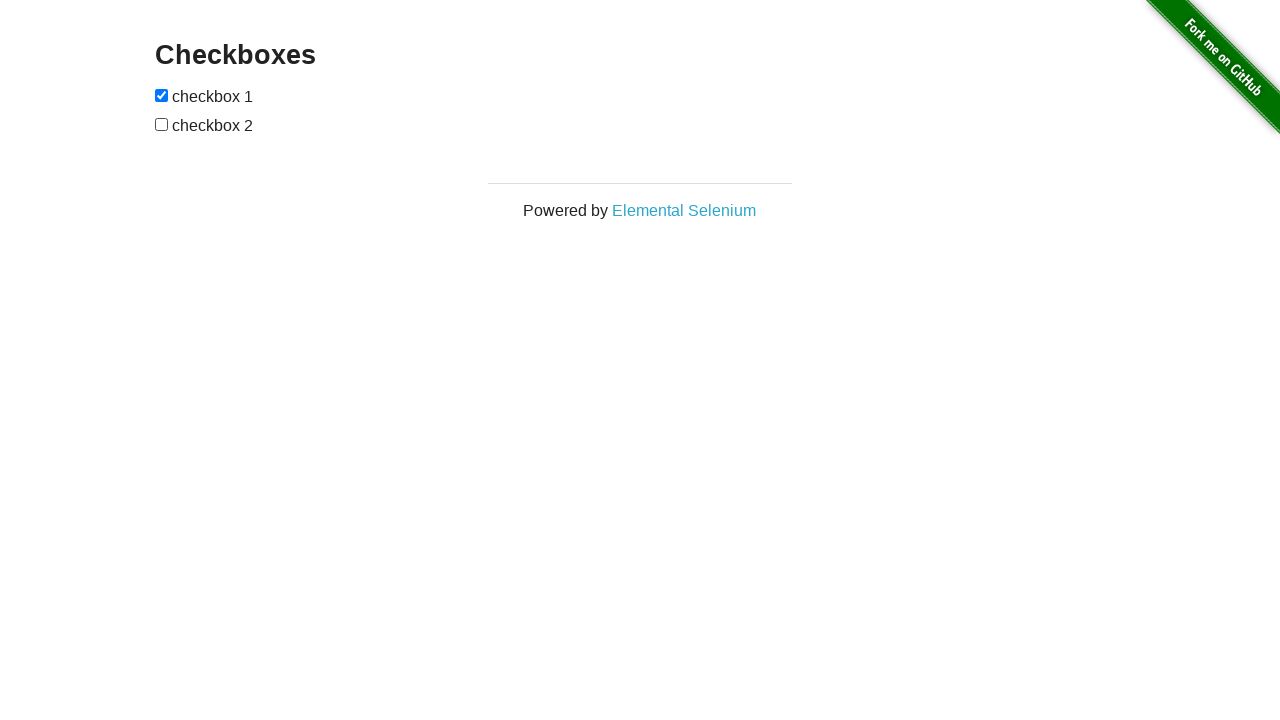

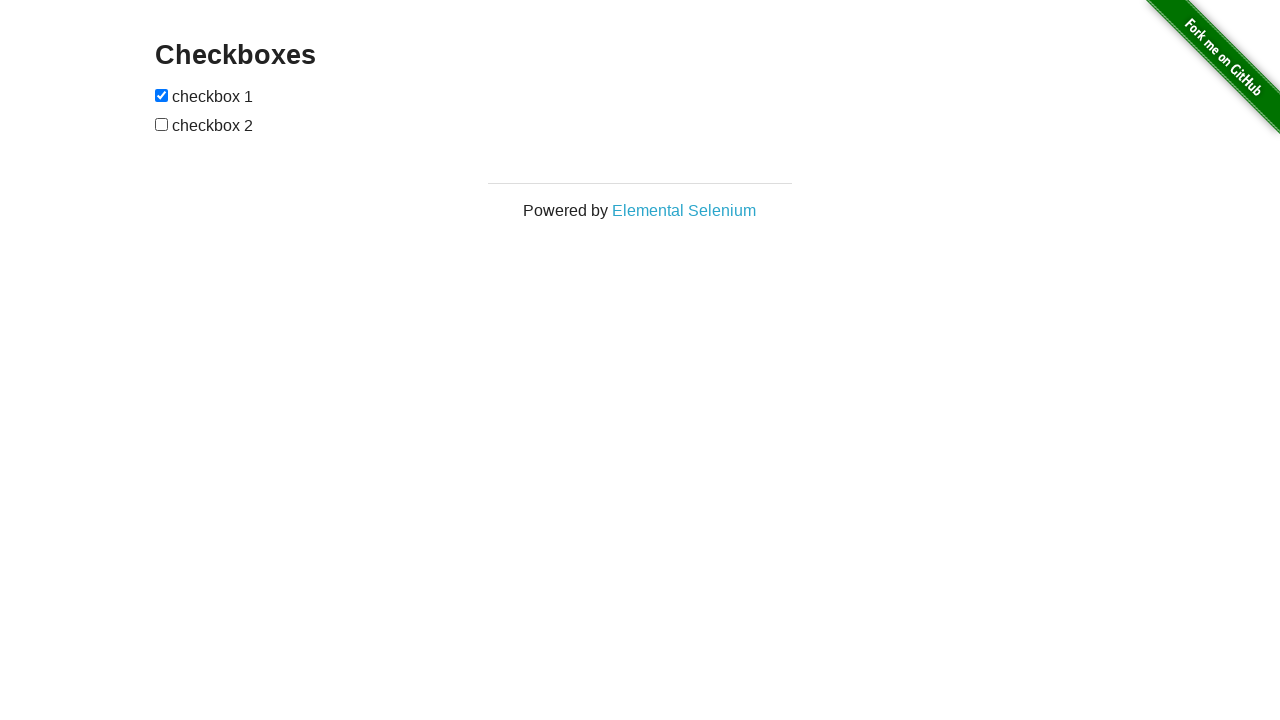